Tests that a todo item is removed when edited to an empty string

Starting URL: https://demo.playwright.dev/todomvc

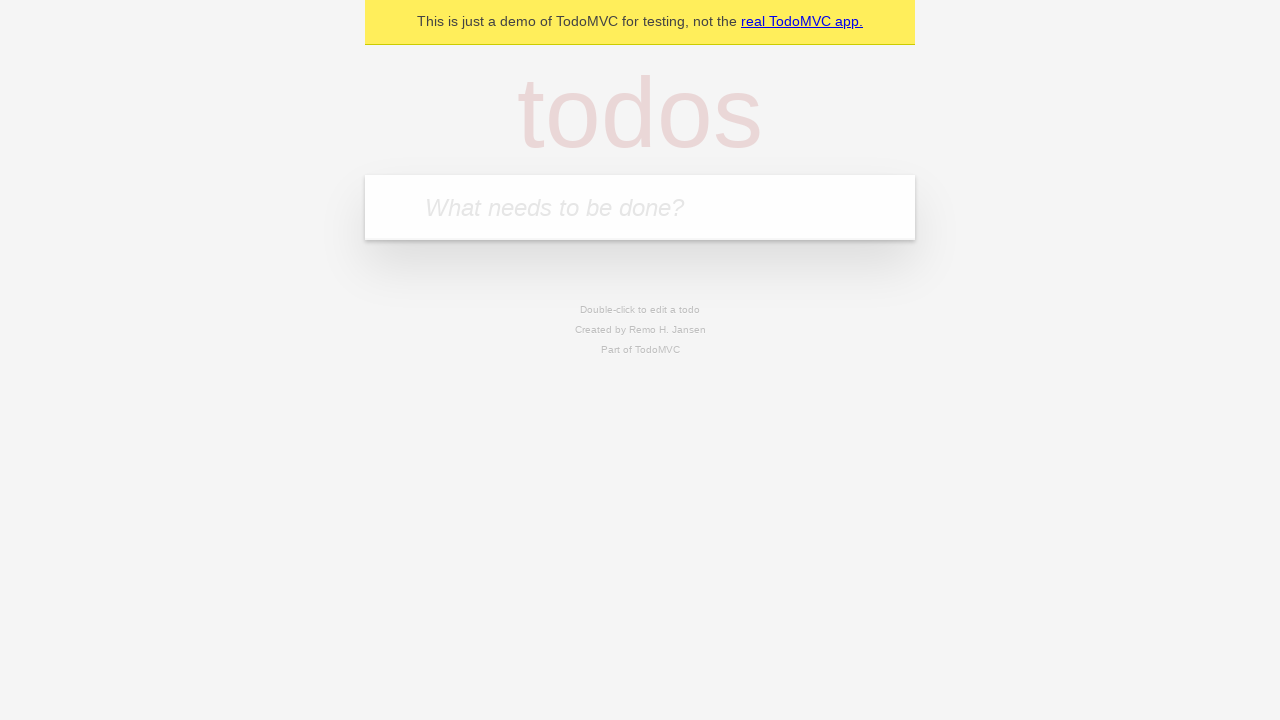

Filled todo input with 'buy some cheese' on internal:attr=[placeholder="What needs to be done?"i]
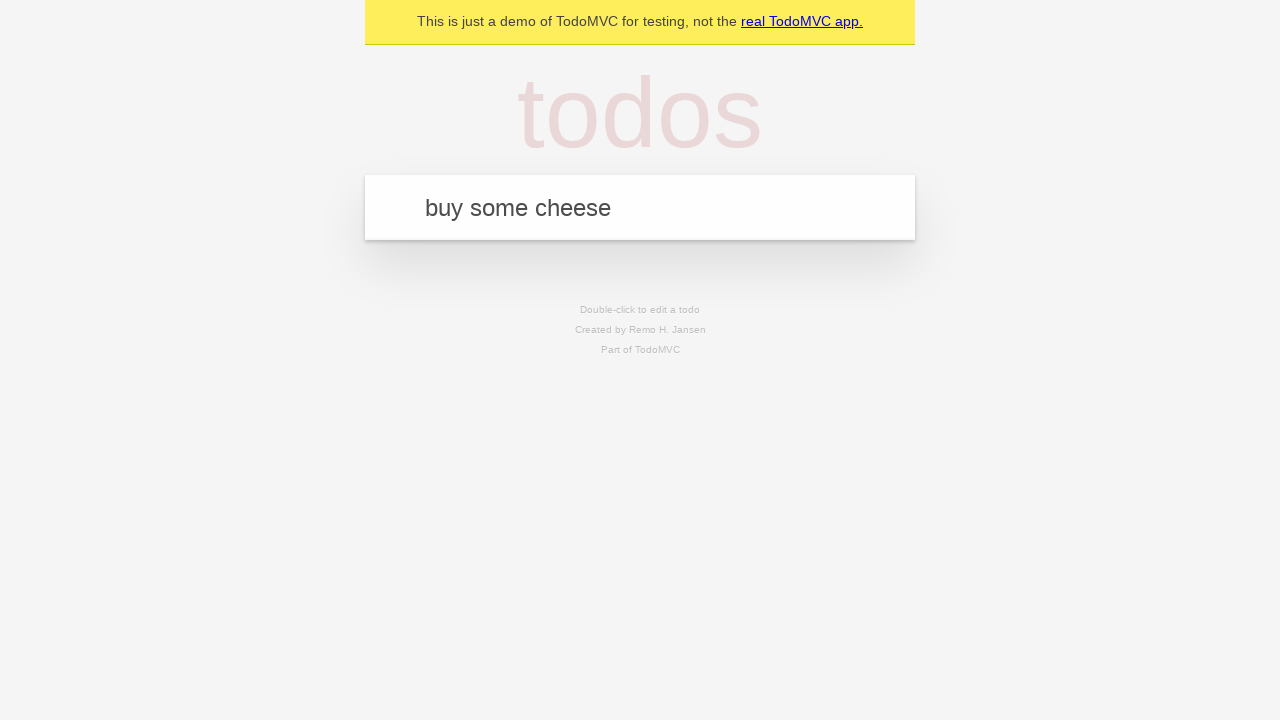

Pressed Enter to create first todo on internal:attr=[placeholder="What needs to be done?"i]
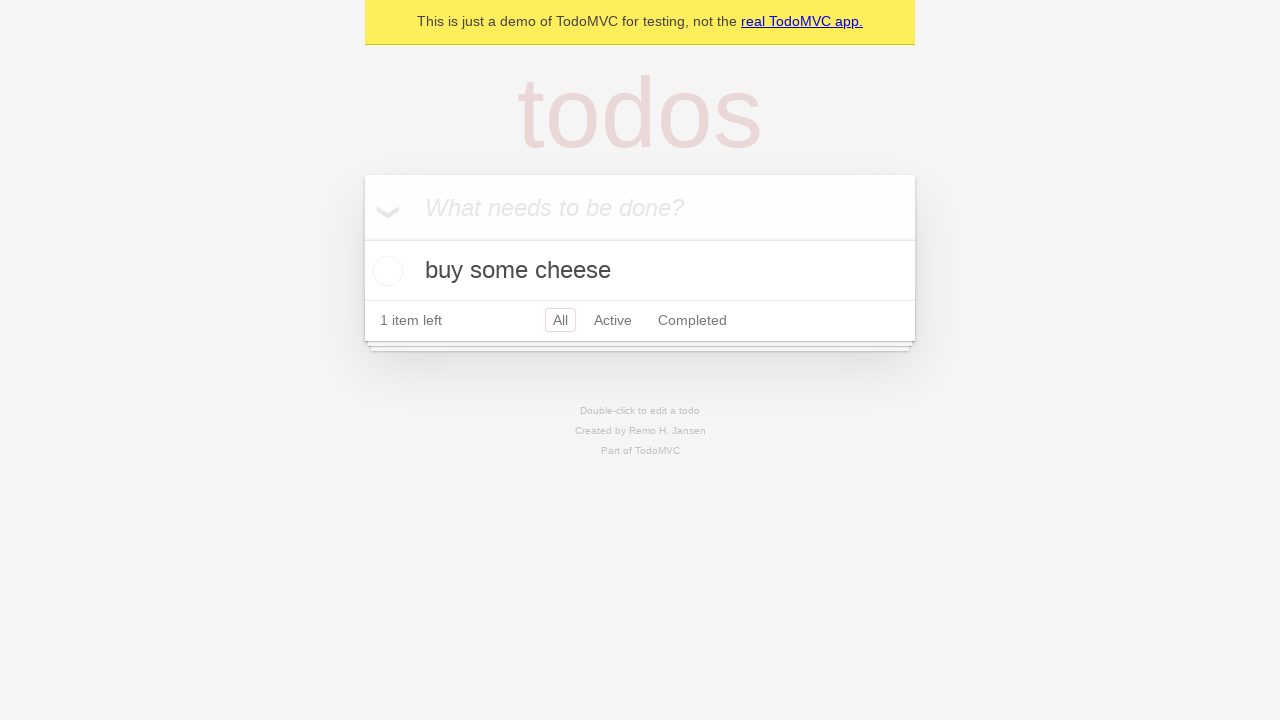

Filled todo input with 'feed the cat' on internal:attr=[placeholder="What needs to be done?"i]
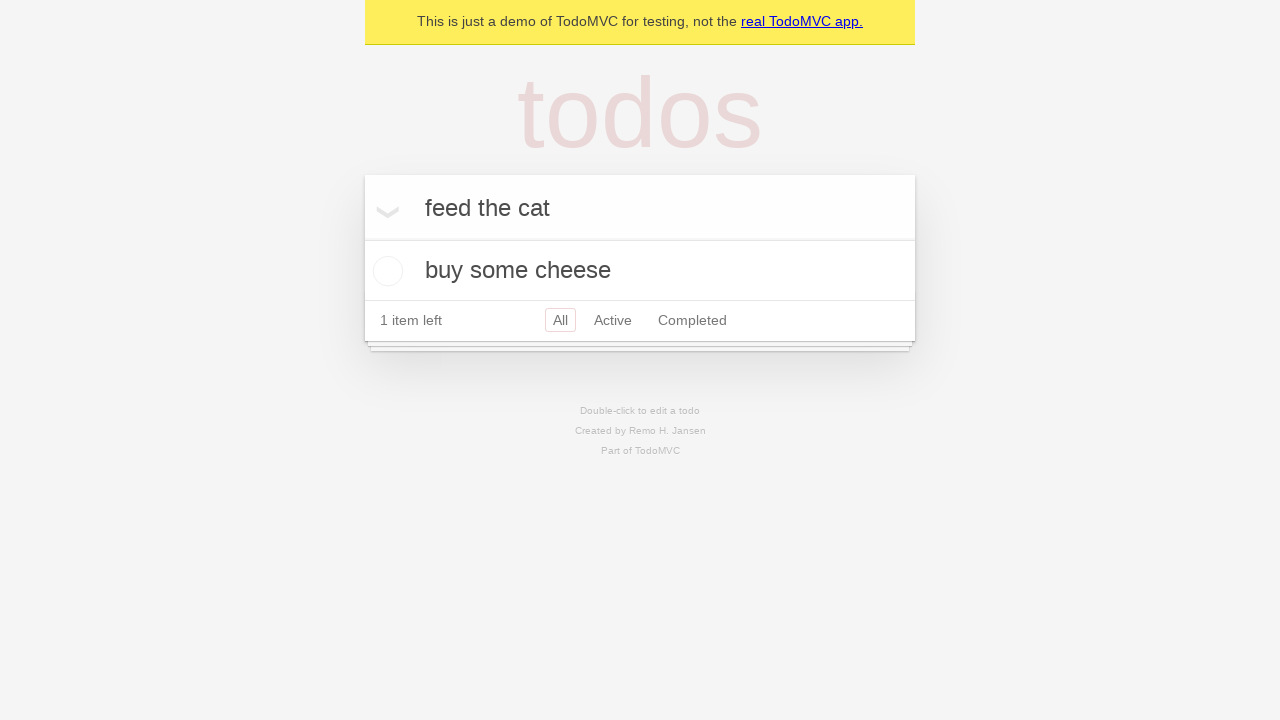

Pressed Enter to create second todo on internal:attr=[placeholder="What needs to be done?"i]
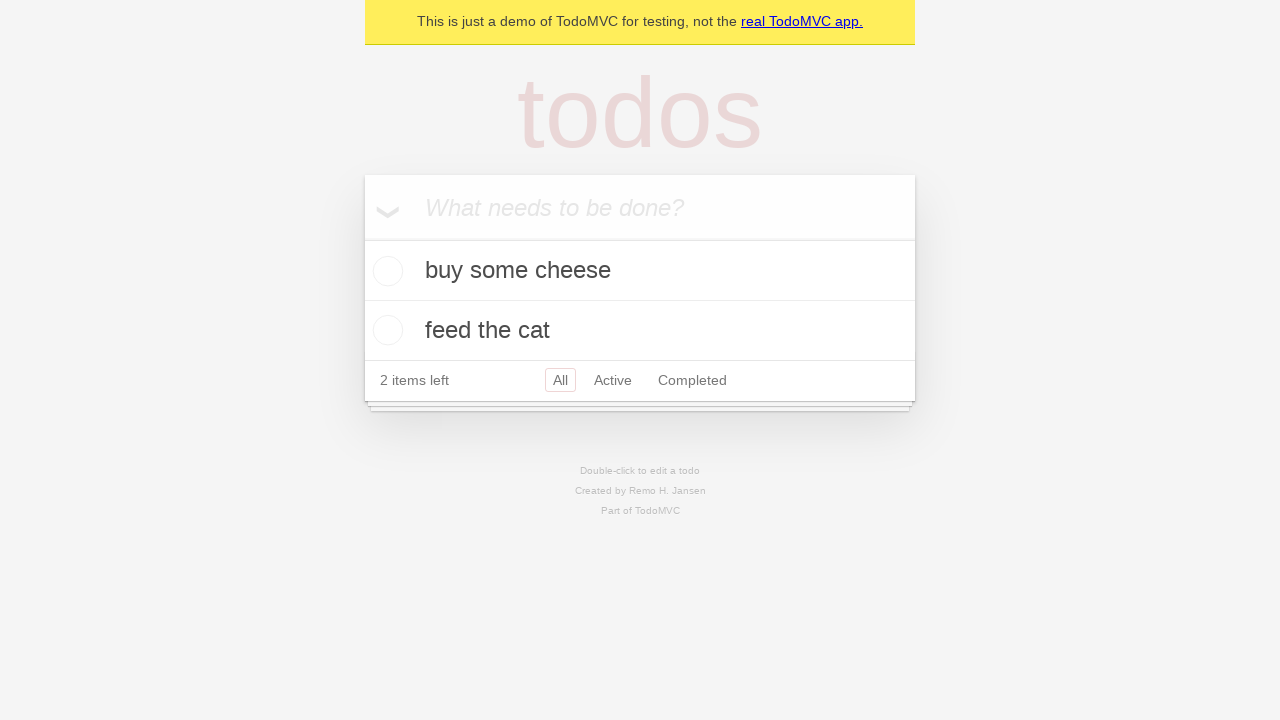

Filled todo input with 'book a doctors appointment' on internal:attr=[placeholder="What needs to be done?"i]
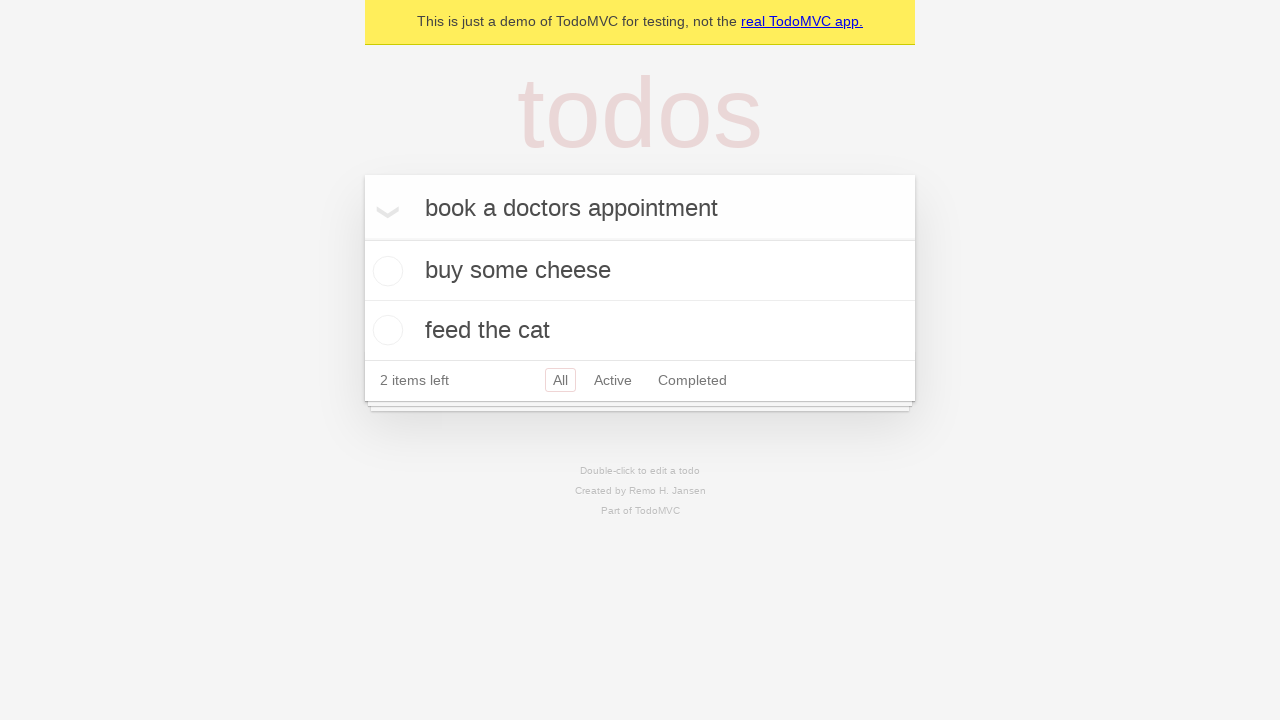

Pressed Enter to create third todo on internal:attr=[placeholder="What needs to be done?"i]
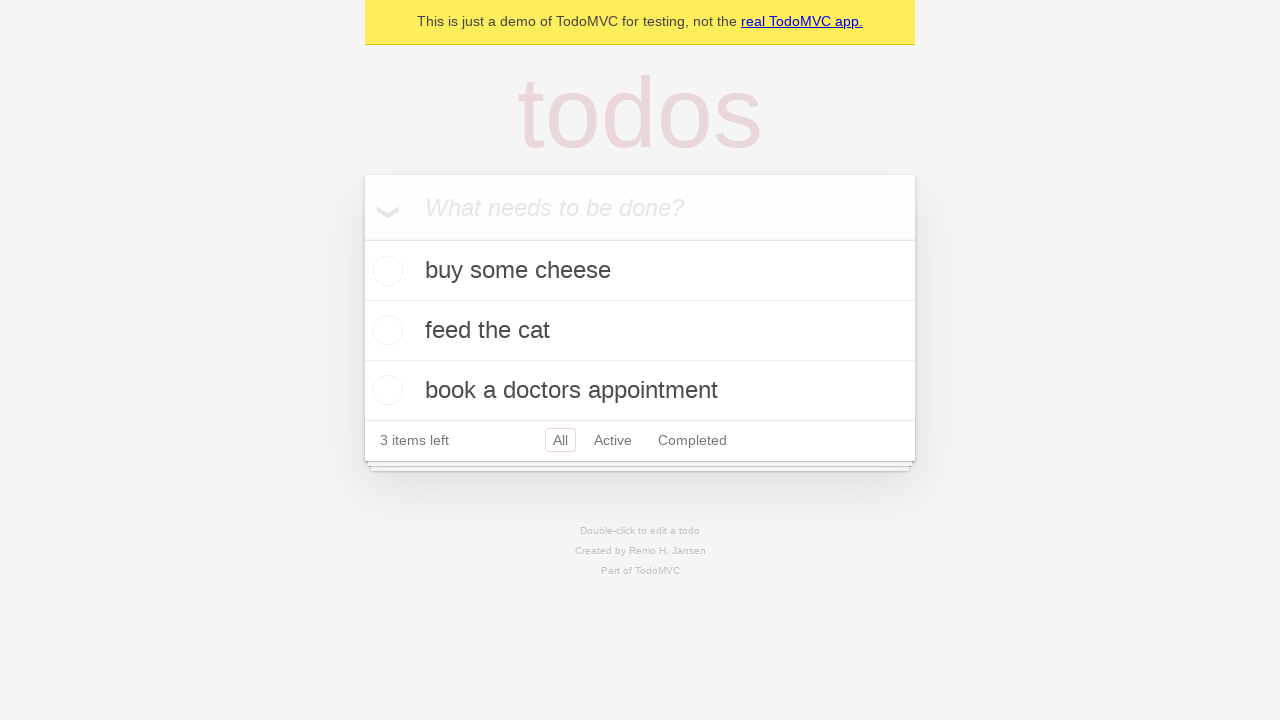

Double-clicked second todo item to enter edit mode at (640, 331) on internal:testid=[data-testid="todo-item"s] >> nth=1
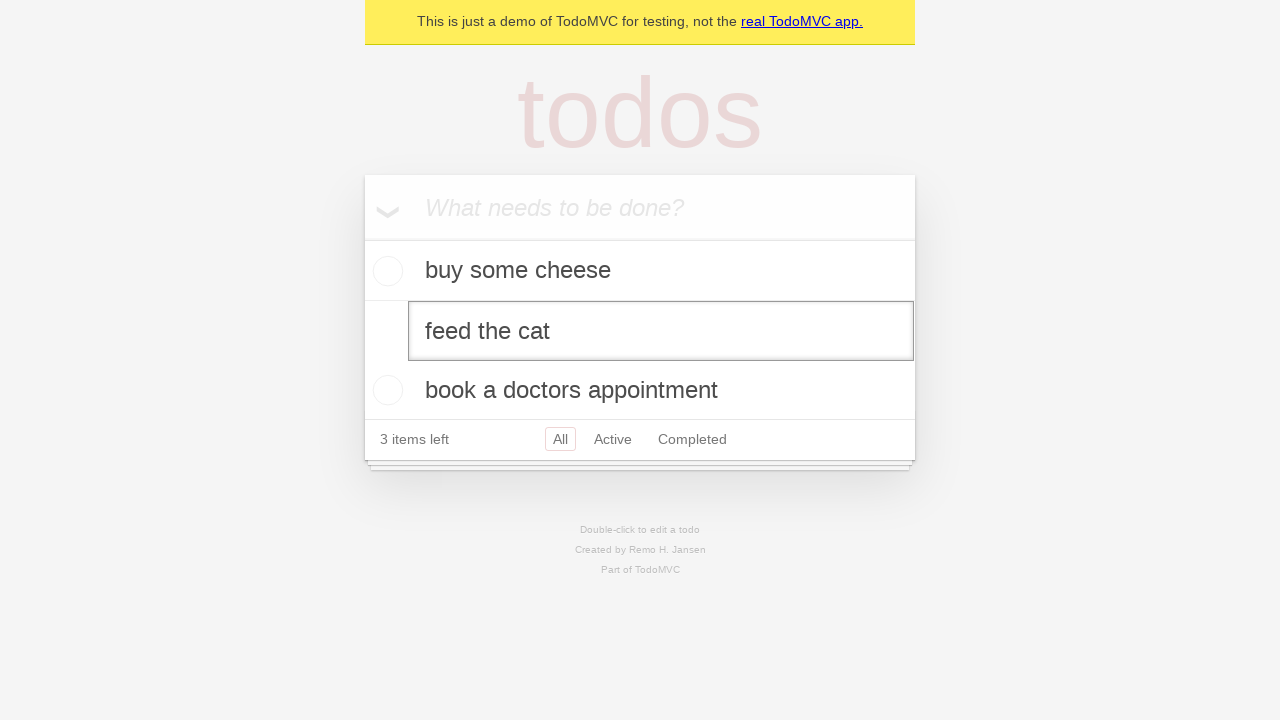

Cleared the edit box by filling with empty string on internal:testid=[data-testid="todo-item"s] >> nth=1 >> internal:role=textbox[nam
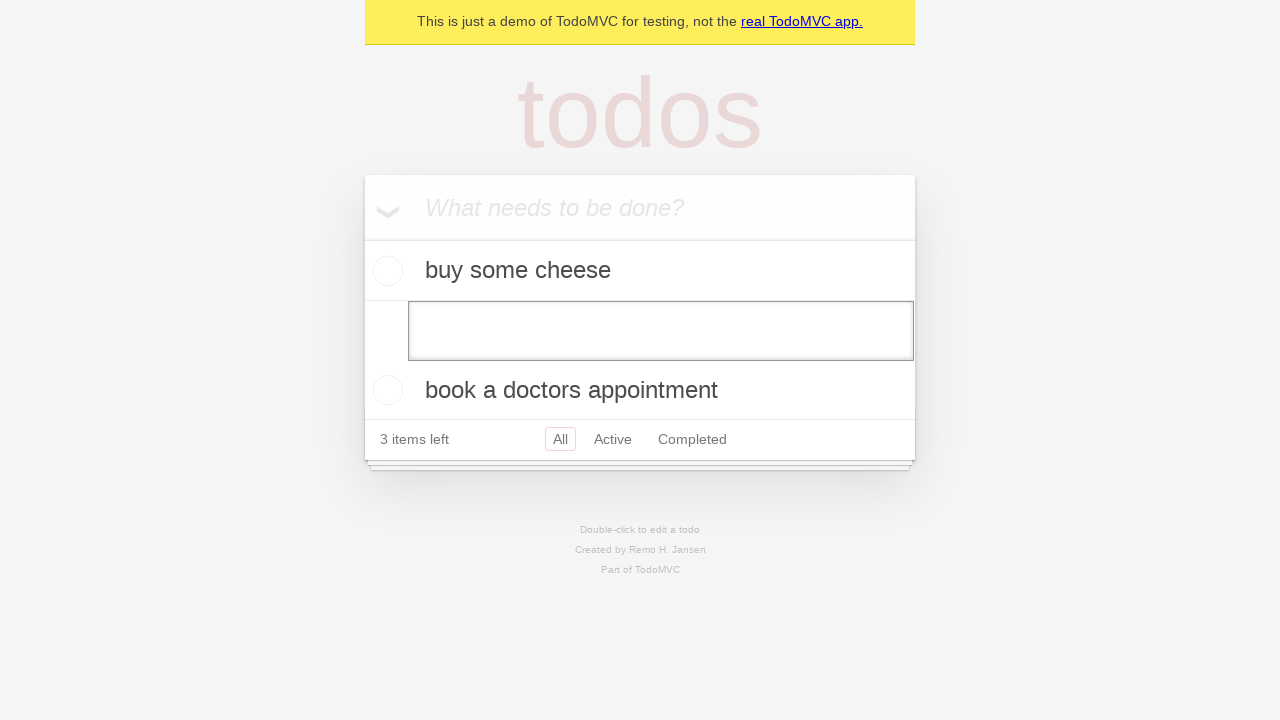

Pressed Enter to confirm removal of todo item with empty text on internal:testid=[data-testid="todo-item"s] >> nth=1 >> internal:role=textbox[nam
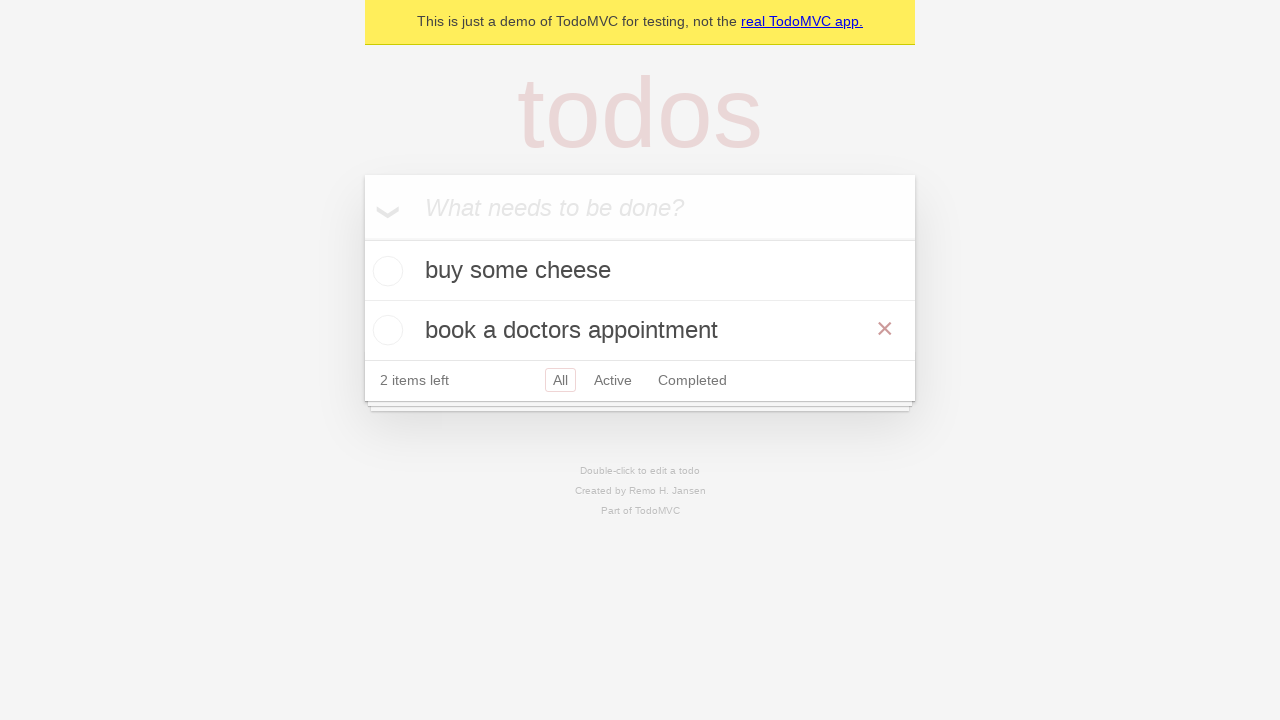

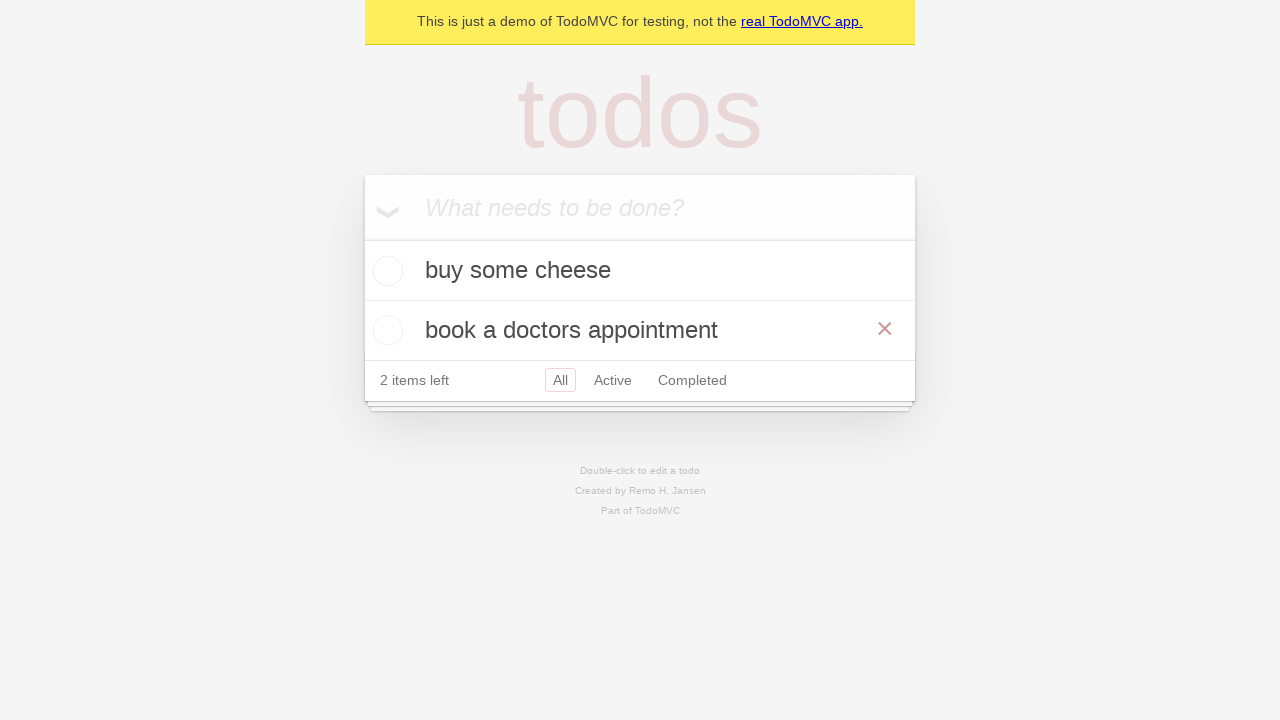